Reads a value from an element's attribute, calculates a mathematical formula, fills in the answer, checks checkboxes, and submits the form.

Starting URL: http://suninjuly.github.io/get_attribute.html

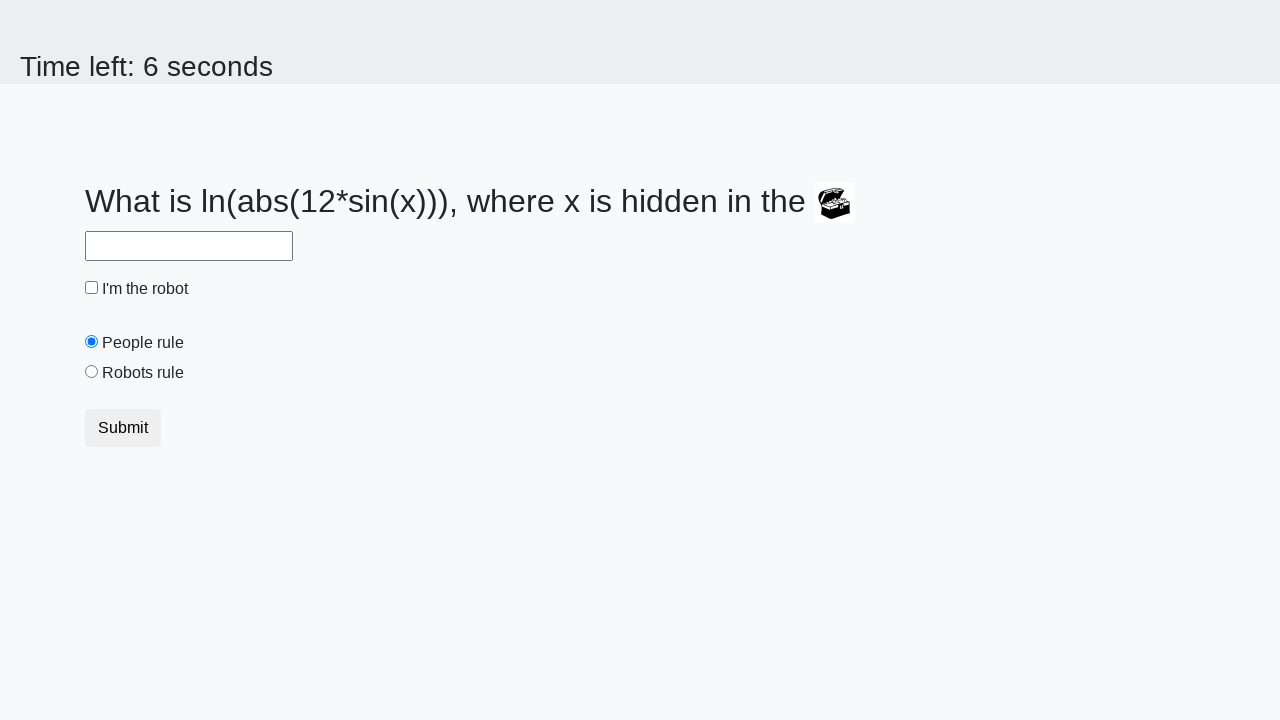

Retrieved 'valuex' attribute from treasure element
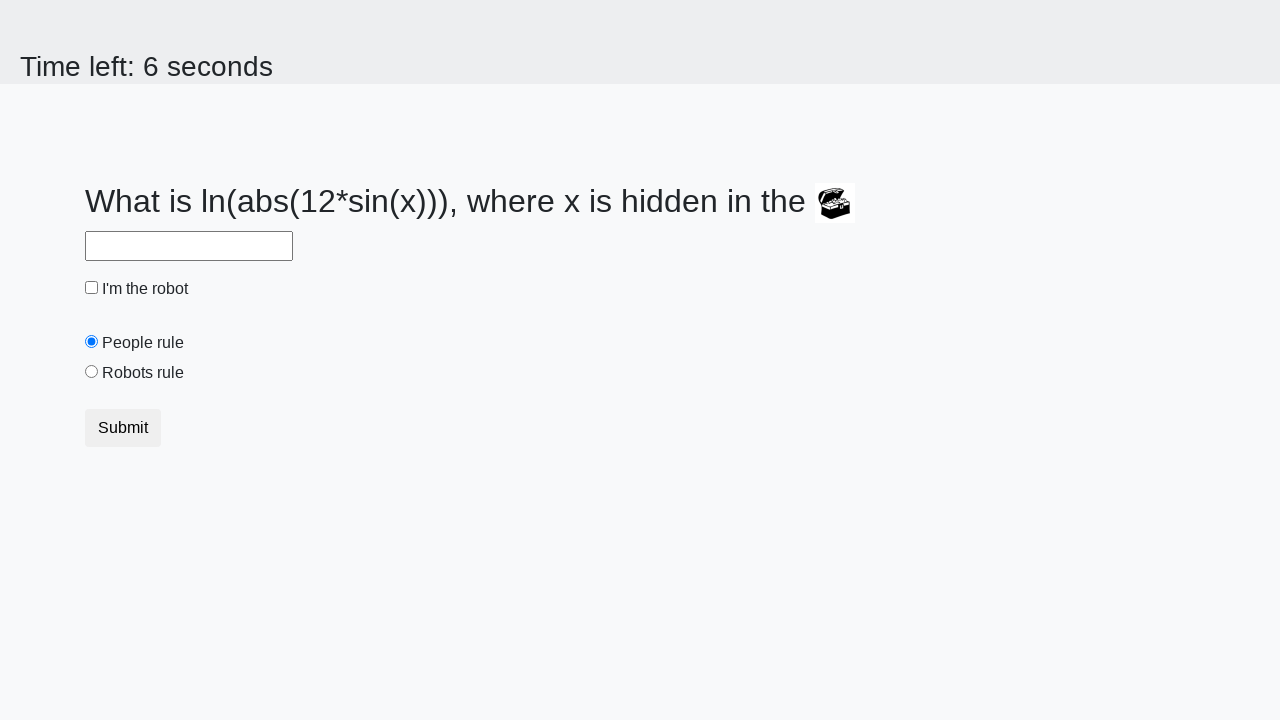

Converted attribute value to integer
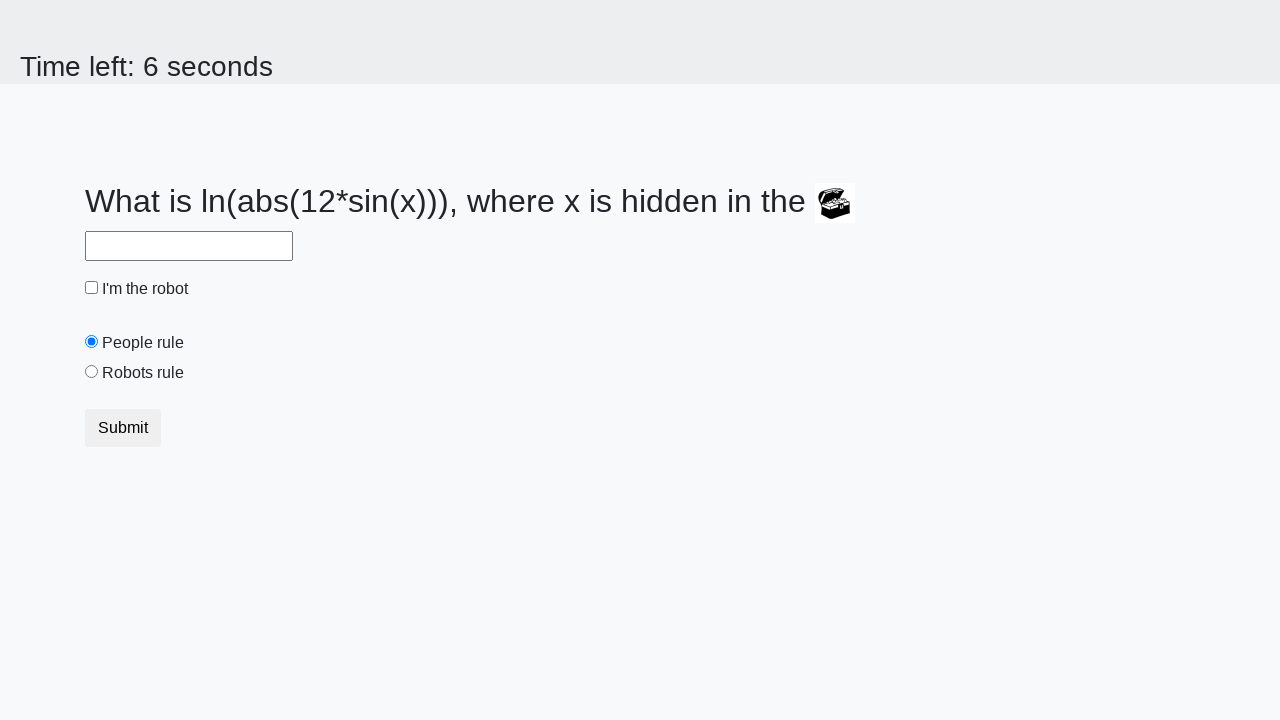

Calculated mathematical formula result: 0.8425970410740868
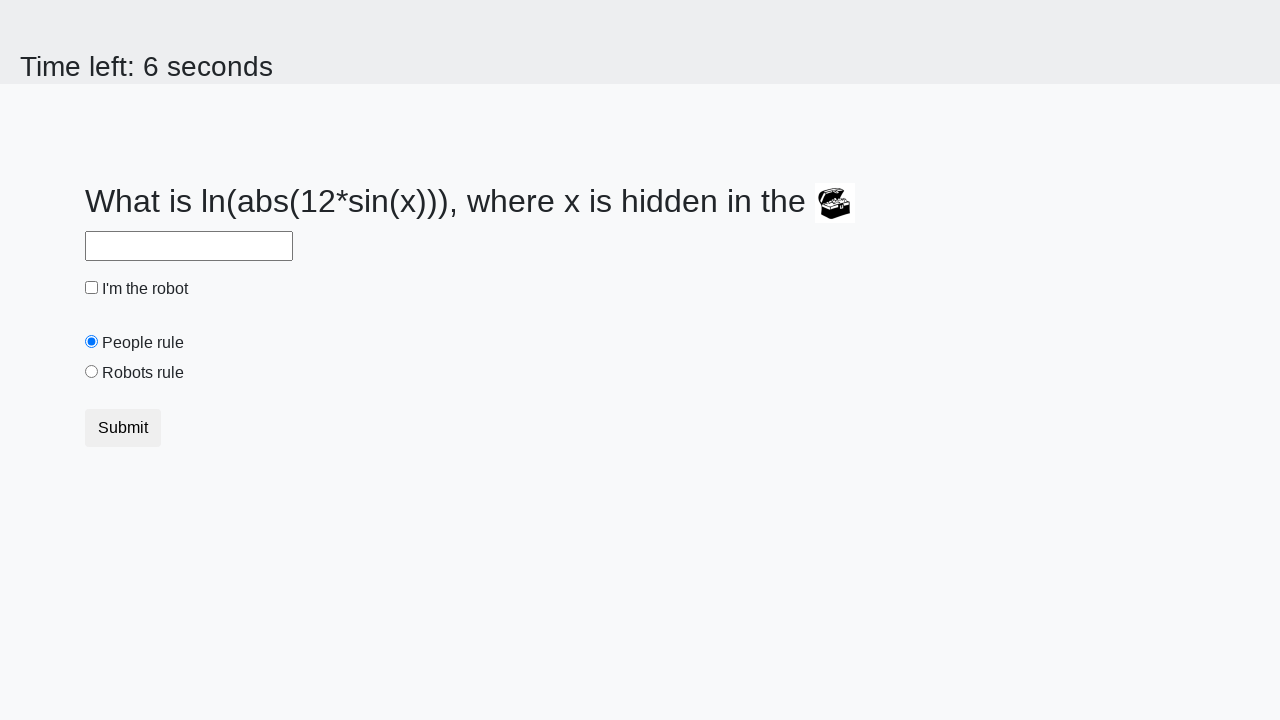

Filled answer field with calculated result on #answer
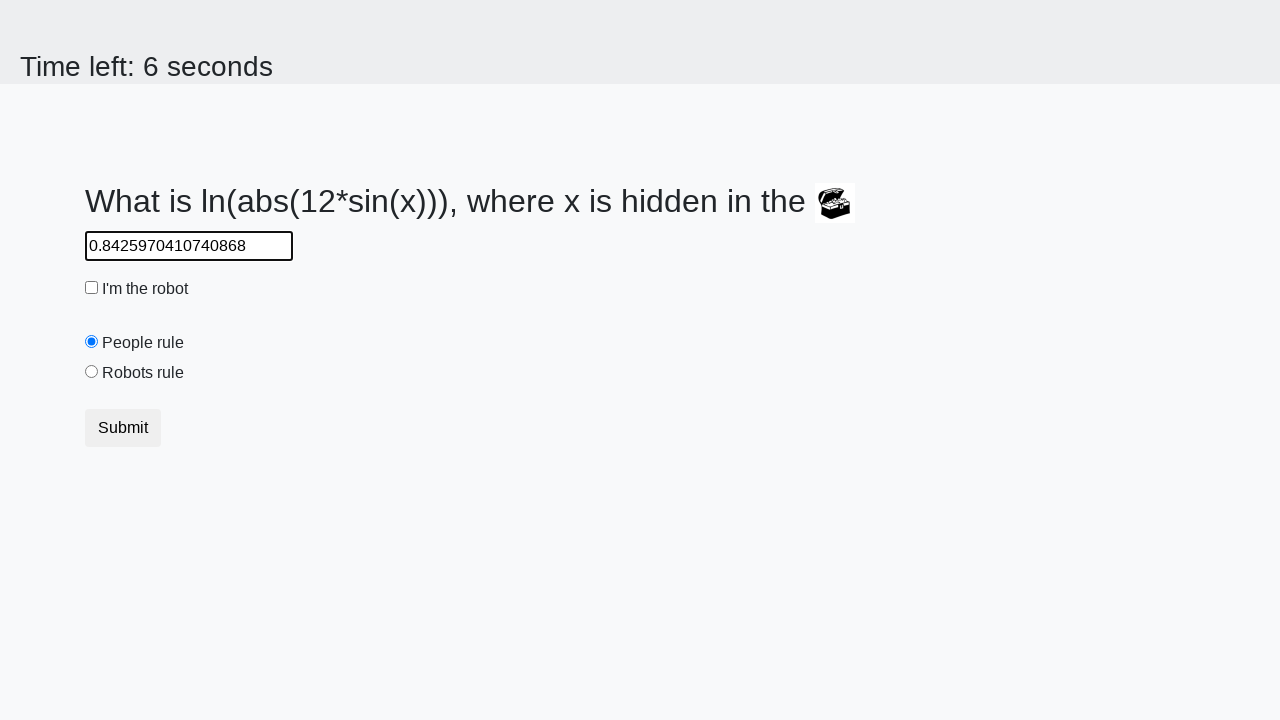

Clicked robot checkbox at (92, 288) on #robotCheckbox
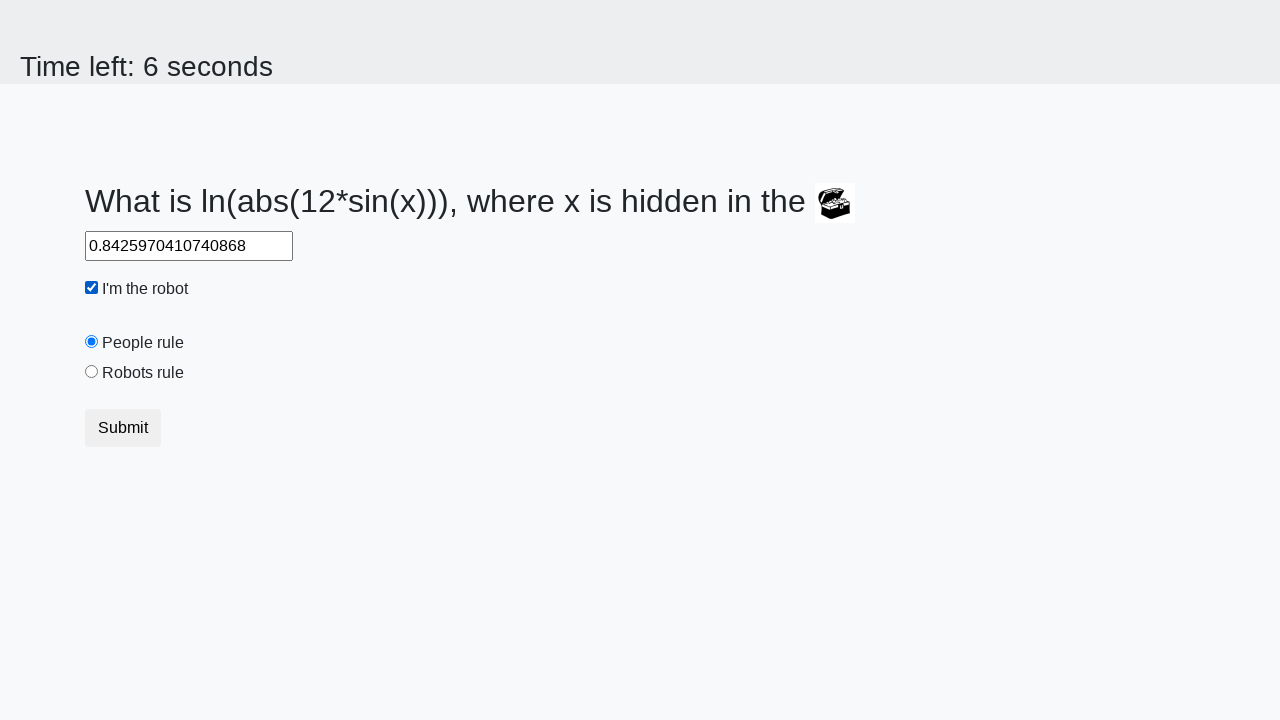

Clicked robots rule checkbox at (92, 372) on #robotsRule
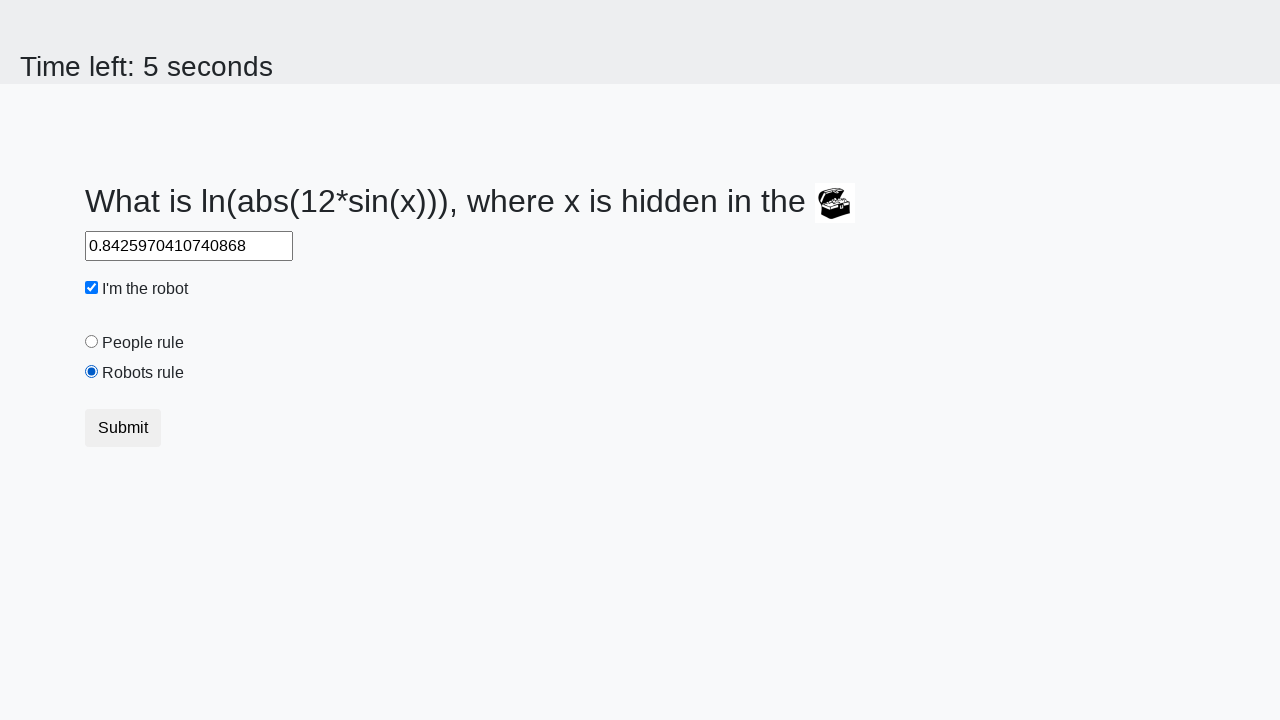

Submitted form by clicking submit button at (123, 428) on button
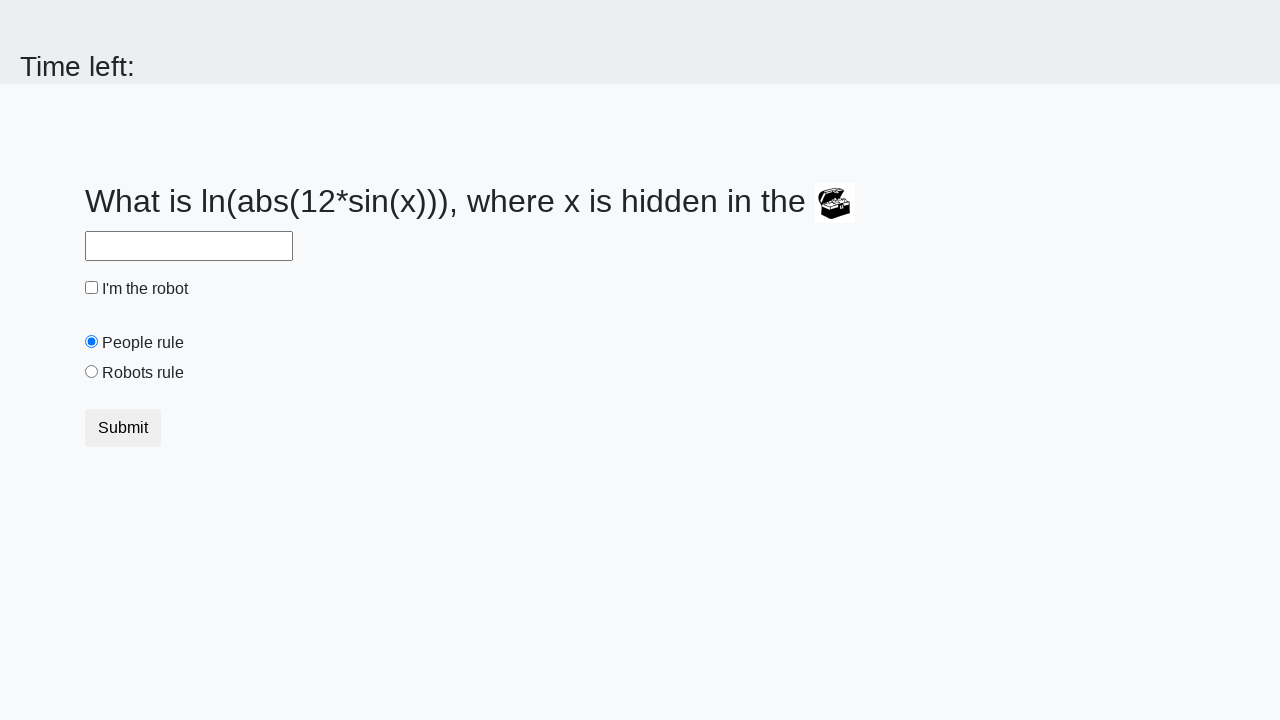

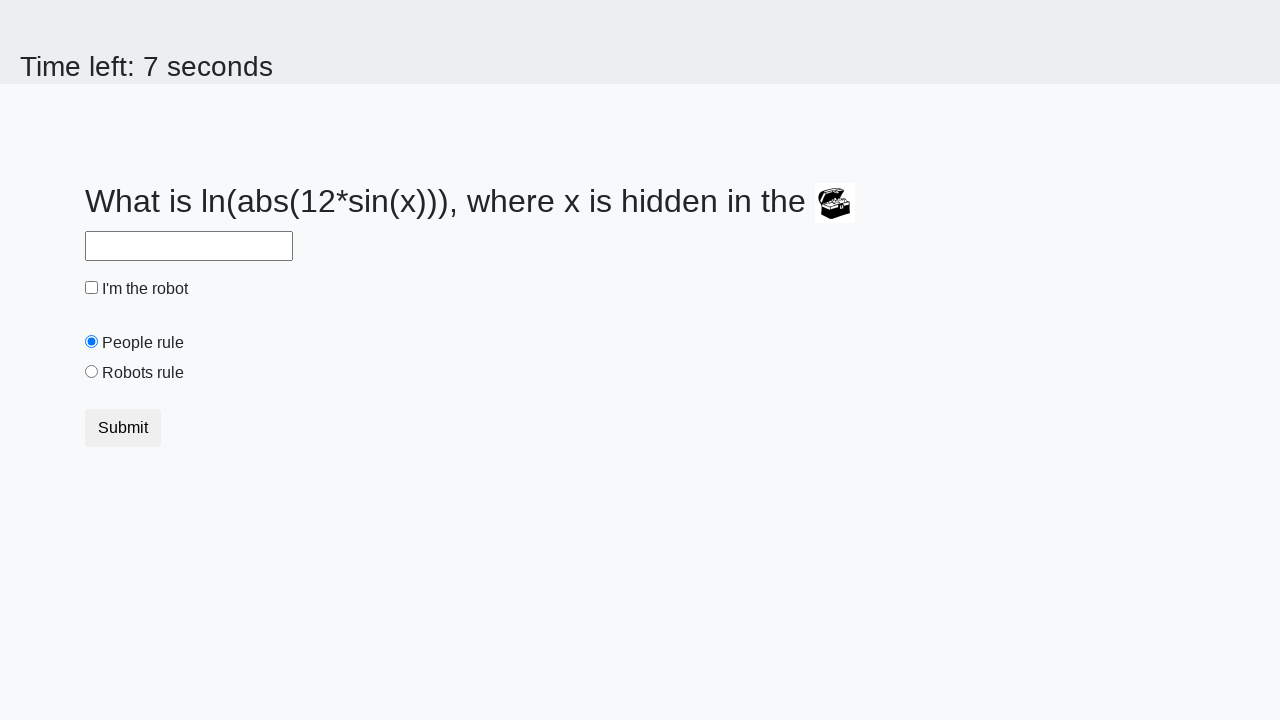